Tests the e-commerce shopping flow by navigating to the speakers category, filtering by manufacturer, selecting a Logitech speaker product, adding it to cart, proceeding to checkout, and then removing the product from the cart.

Starting URL: https://www.advantageonlineshopping.com/

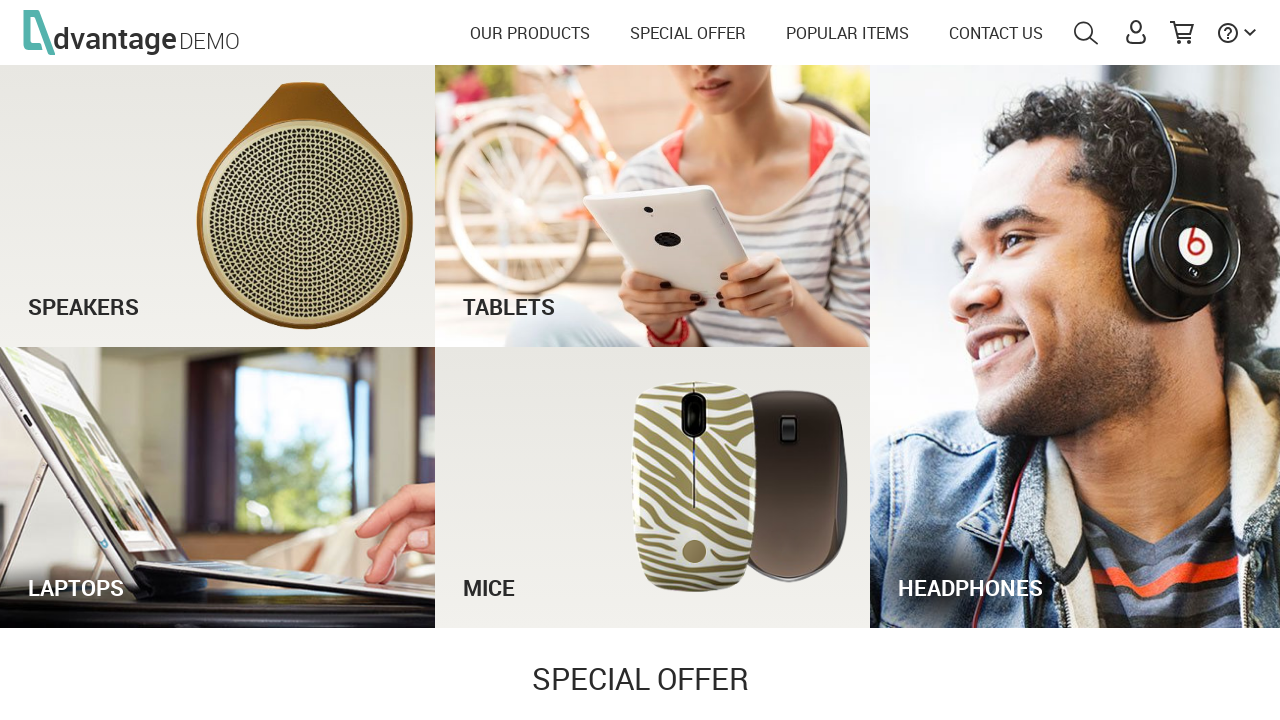

Set viewport size to 1052x605
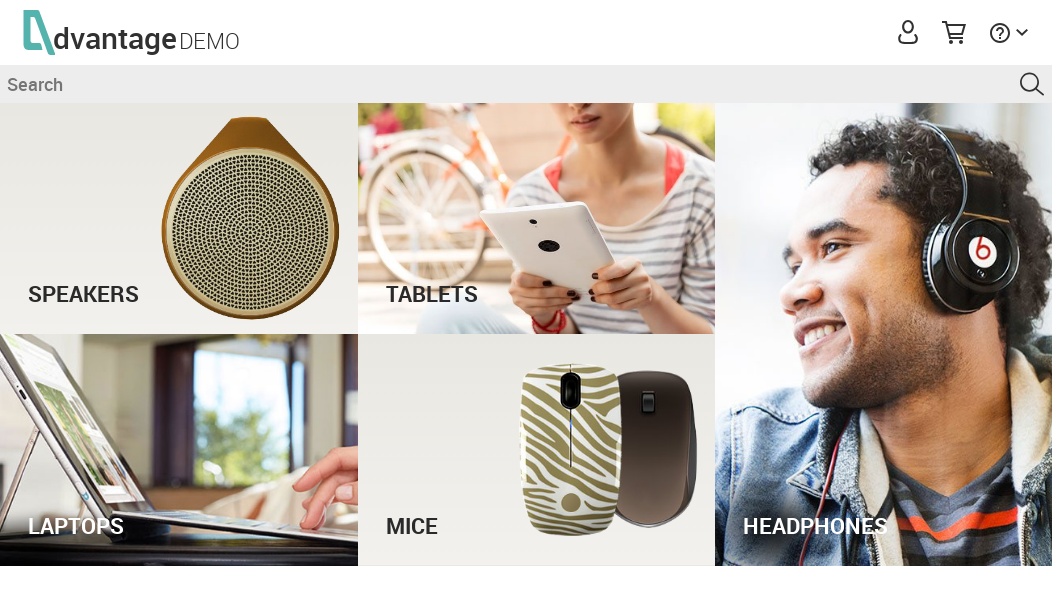

Clicked on Speakers category image at (179, 219) on #speakersImg
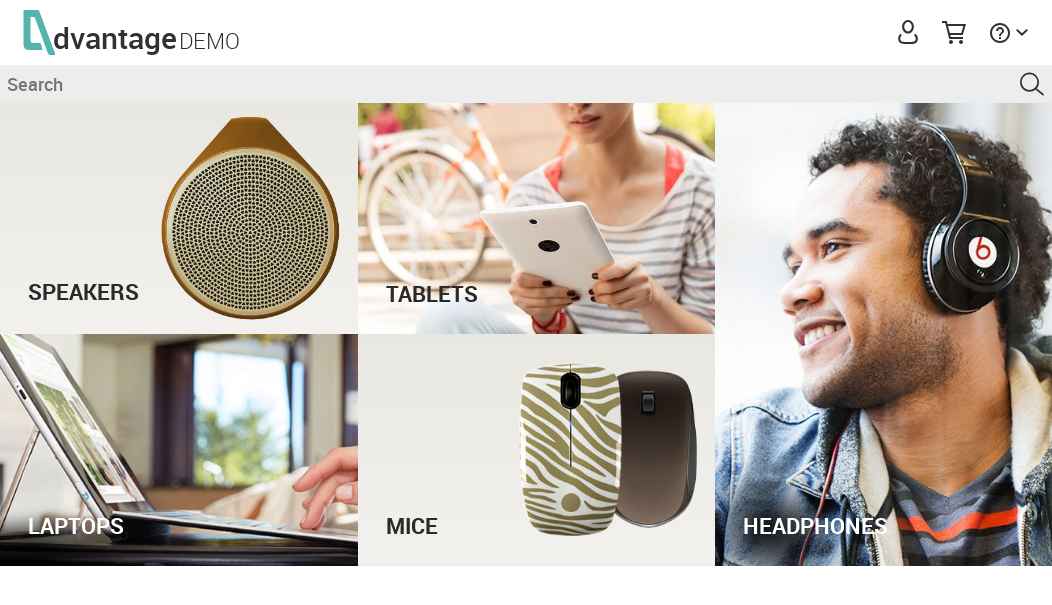

Expanded manufacturer filter accordion at (116, 303) on #accordionAttrib1
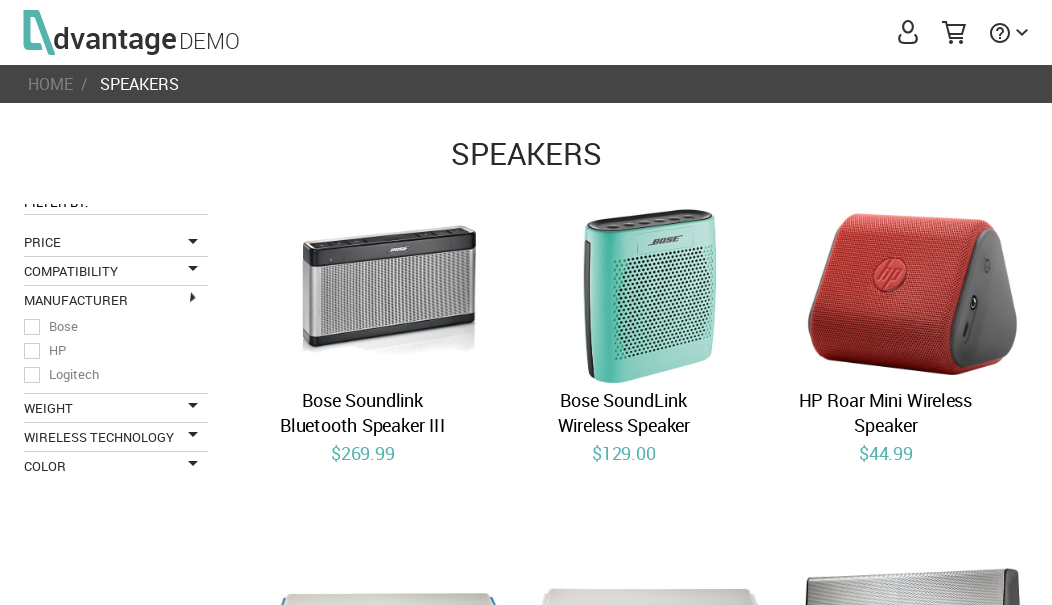

Selected manufacturer filter option at (32, 375) on #manufacturer_2
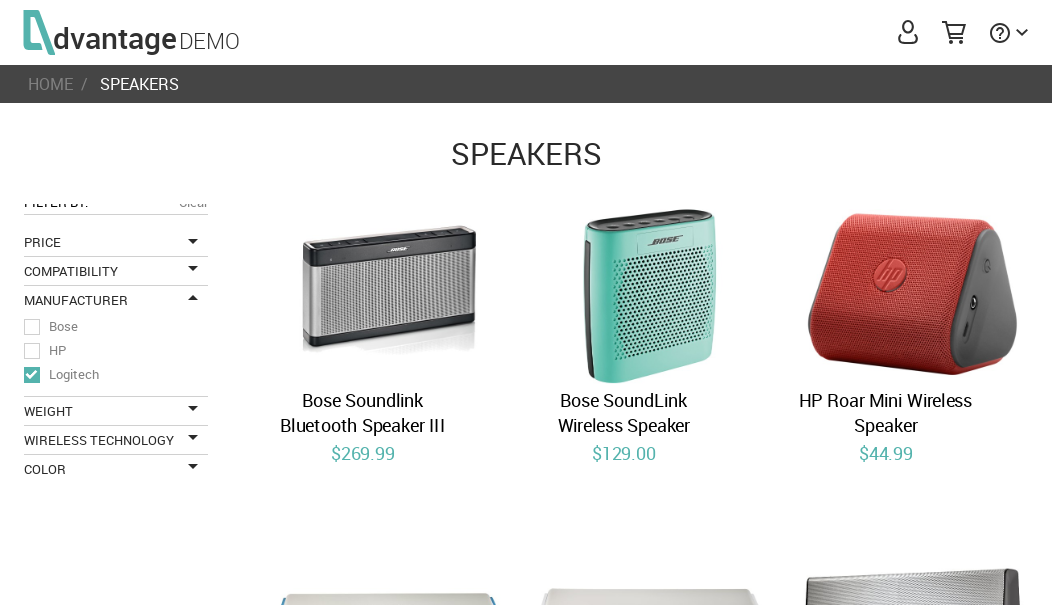

Clicked on Logitech X100 Speaker System product at (363, 303) on text=Logitech X100 Speaker System - Wireless Speaker(s)
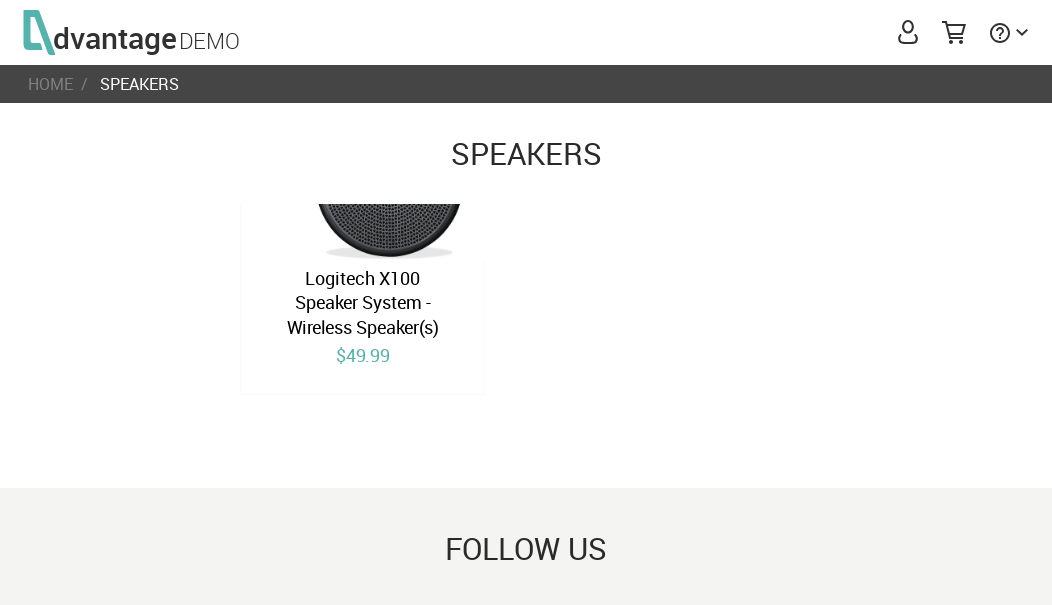

Added product to cart at (746, 303) on [name='save_to_cart']
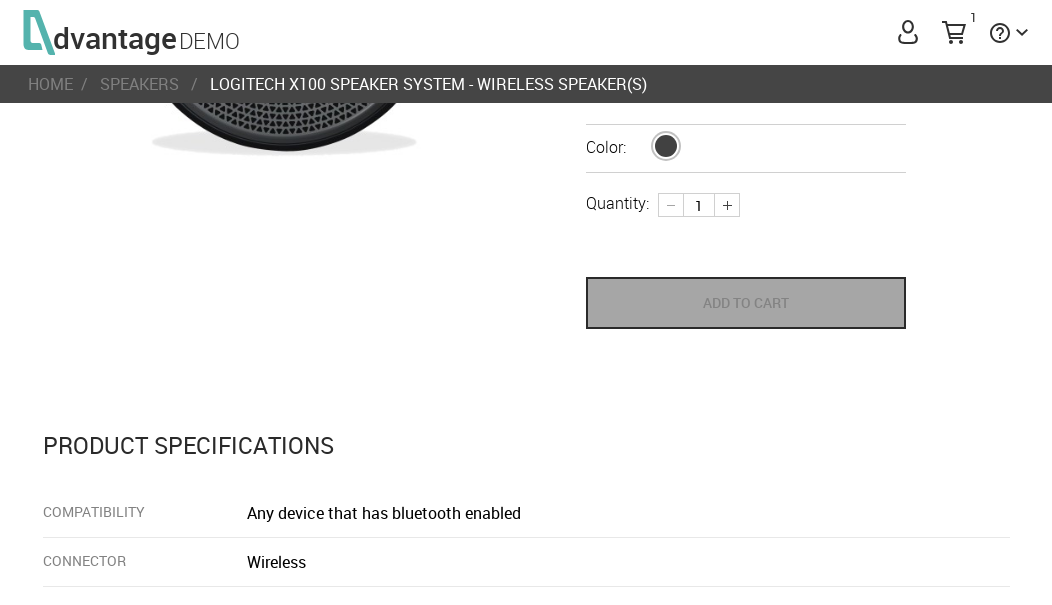

Clicked checkout popup button at (812, 86) on #checkOutPopUp
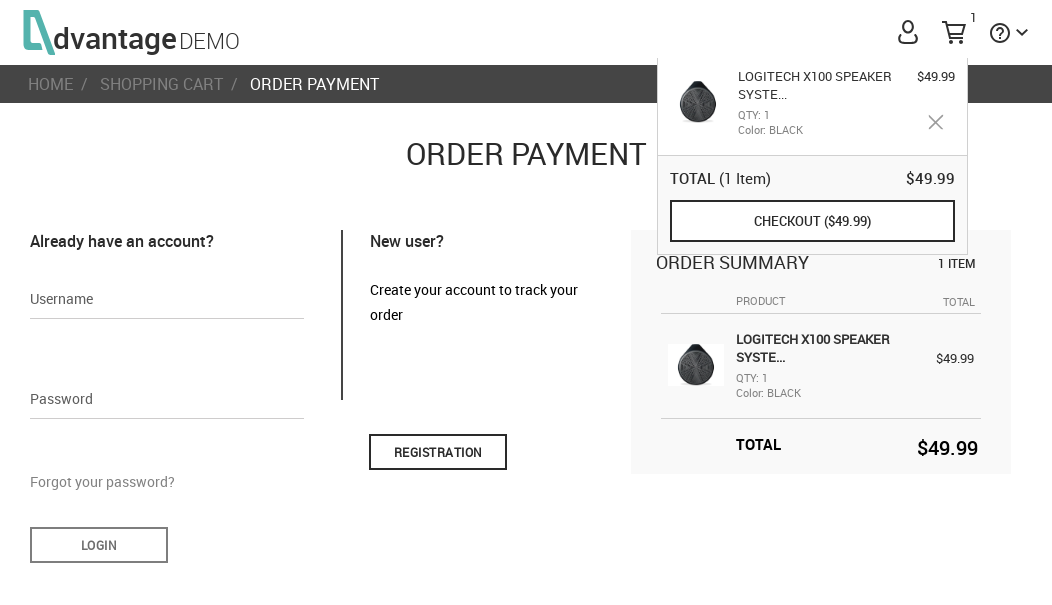

Clicked on product article in cart at (526, 356) on article
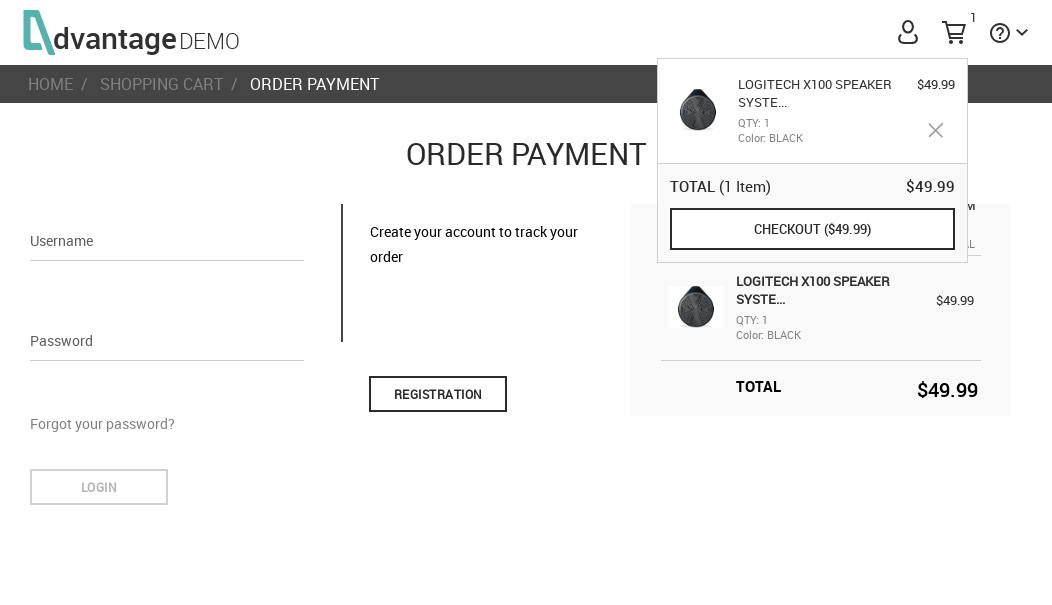

Clicked checkout popup button again at (812, 229) on #checkOutPopUp
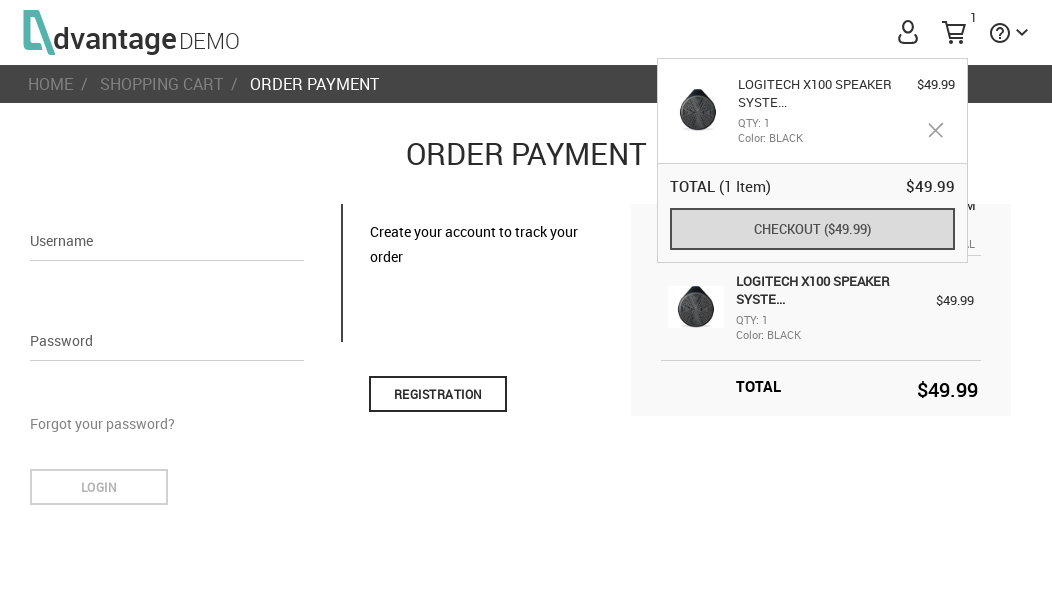

Removed product from cart at (936, 130) on li > #toolTipCart .removeProduct
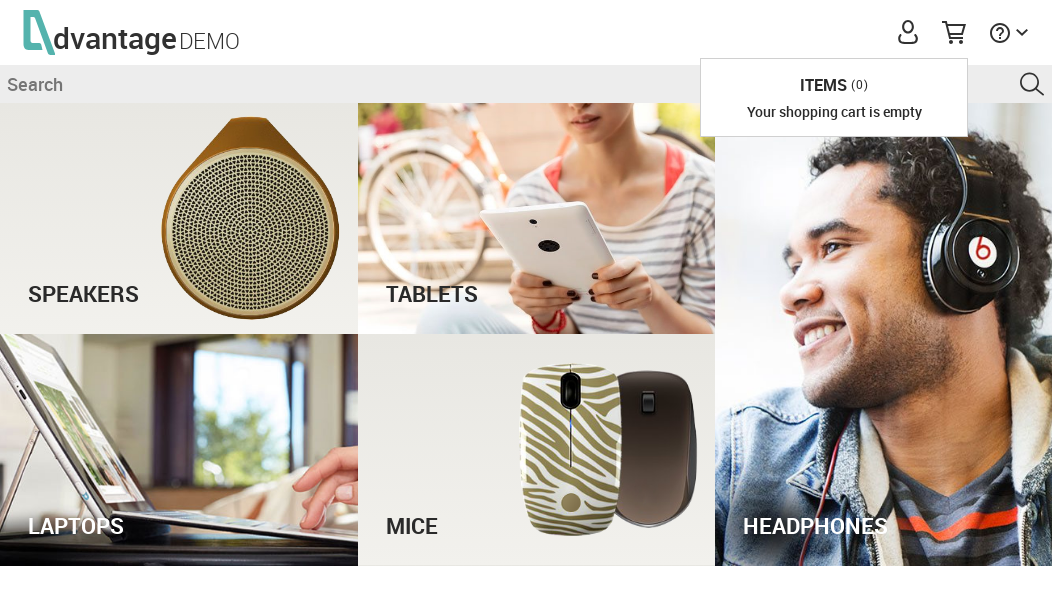

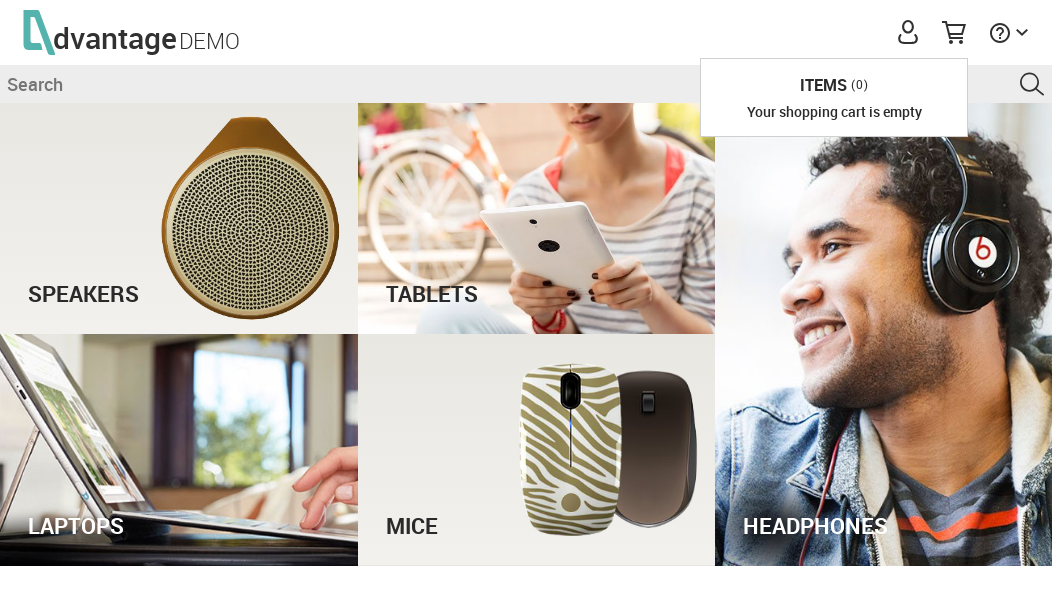